Searches for fiction books, clicks on a book result, and verifies that an image element is displayed on the book details page

Starting URL: https://openlibrary.org/search?q=fiction

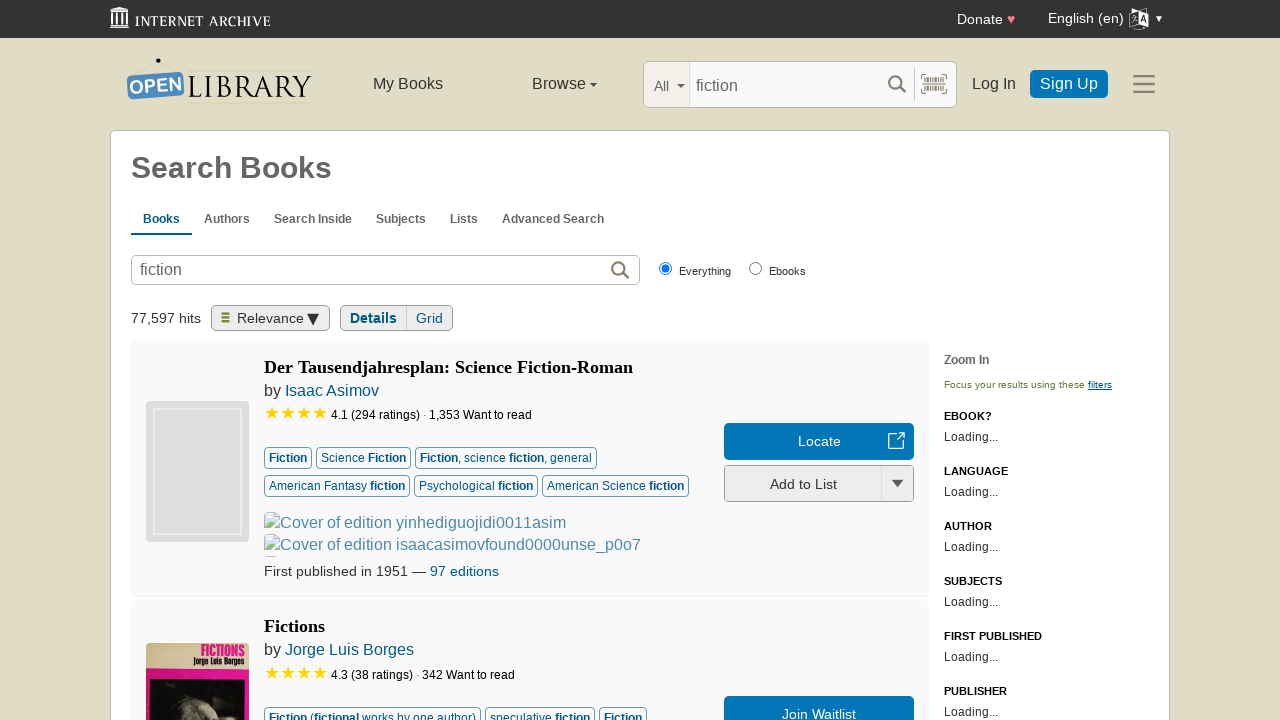

Search results loaded on fiction book search page
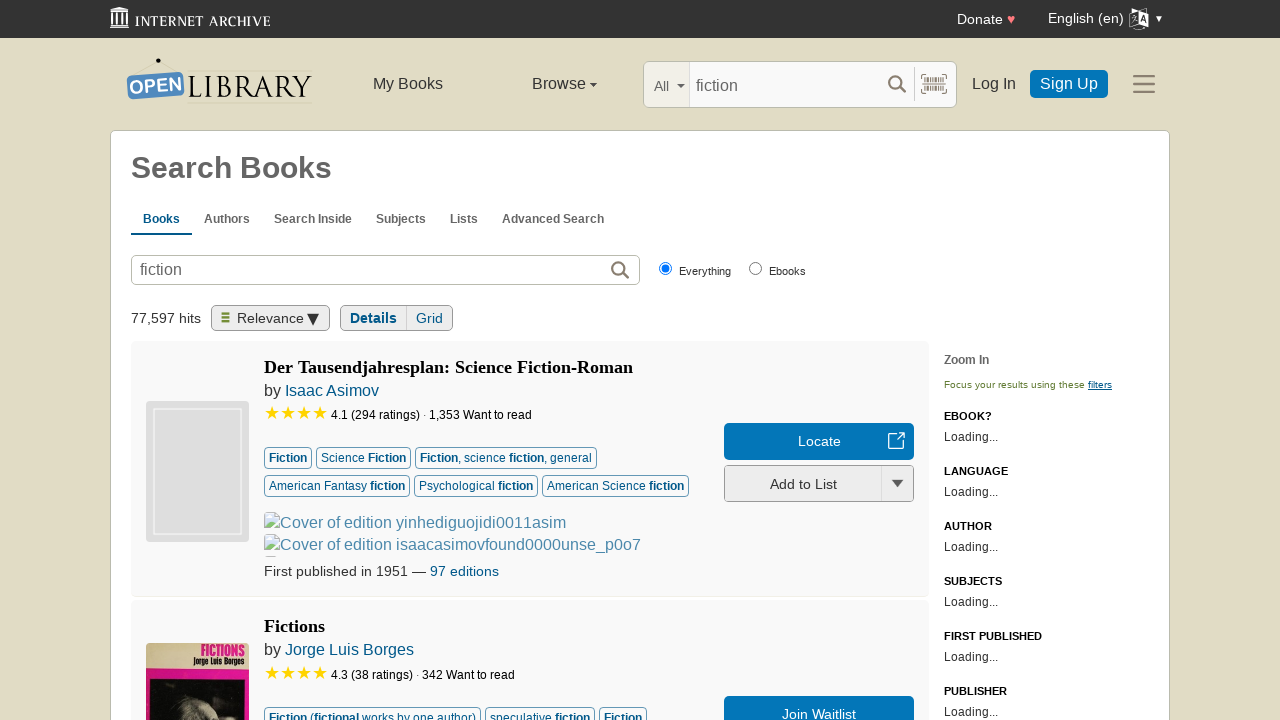

Found 20 search result items
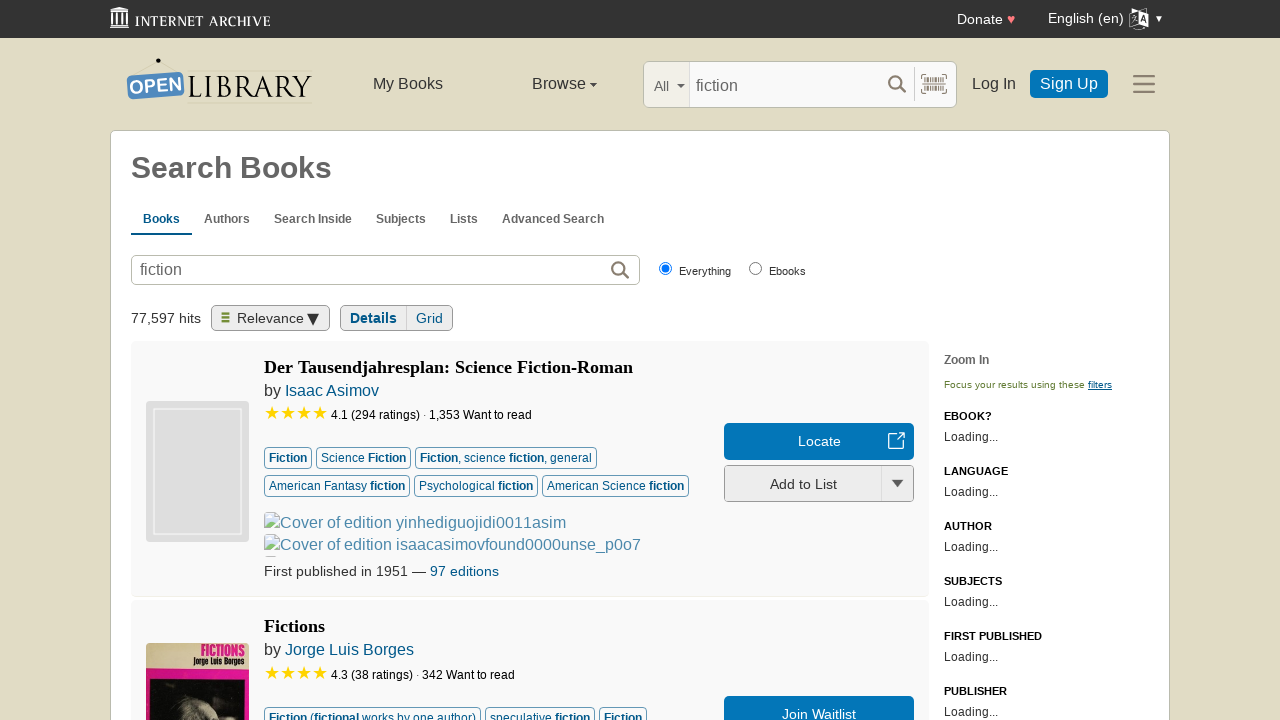

Clicked on the second book in search results at (197, 280) on .searchResultItem >> nth=1 >> a >> nth=0
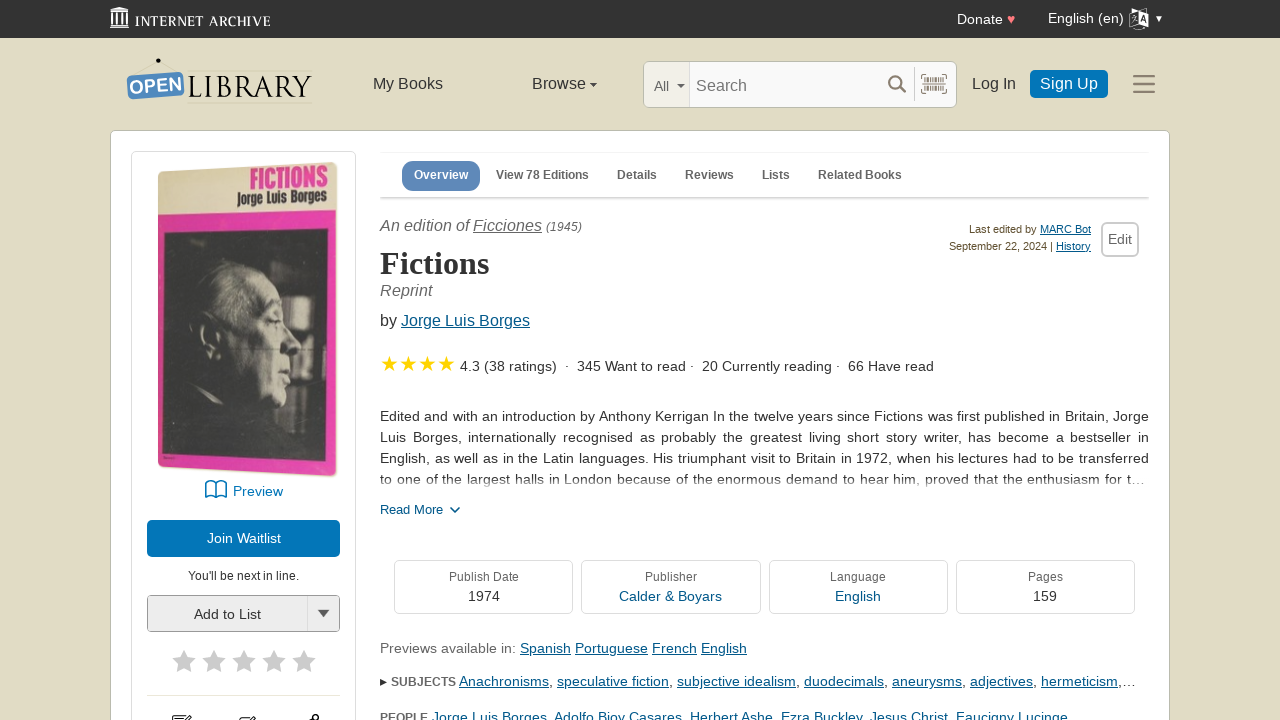

Book details page loaded with images
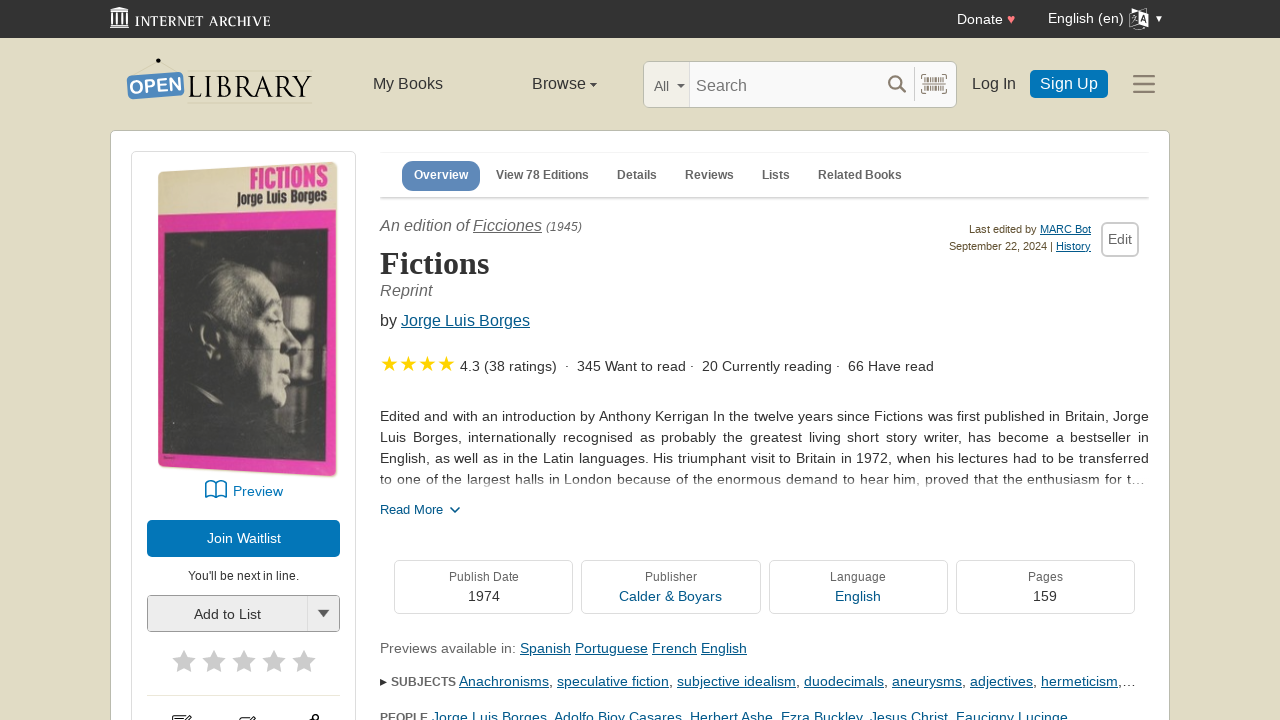

Located first image element on book details page
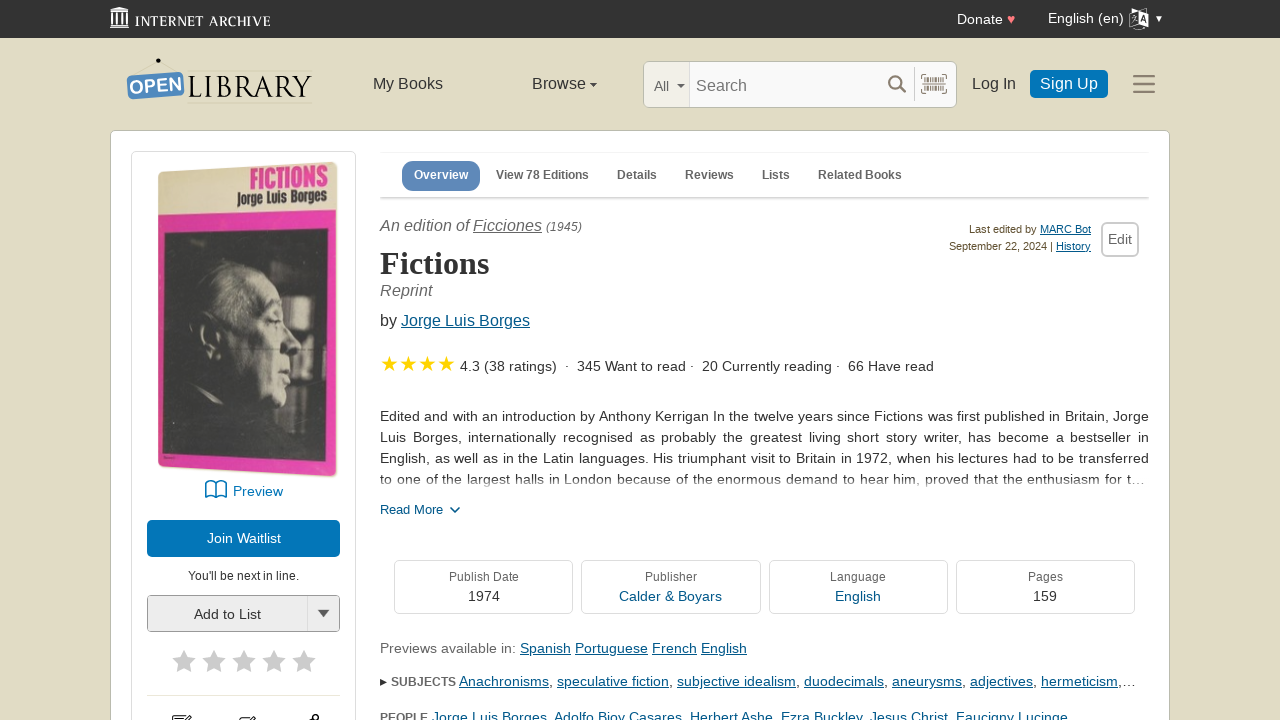

Verified that image element is displayed on book details page
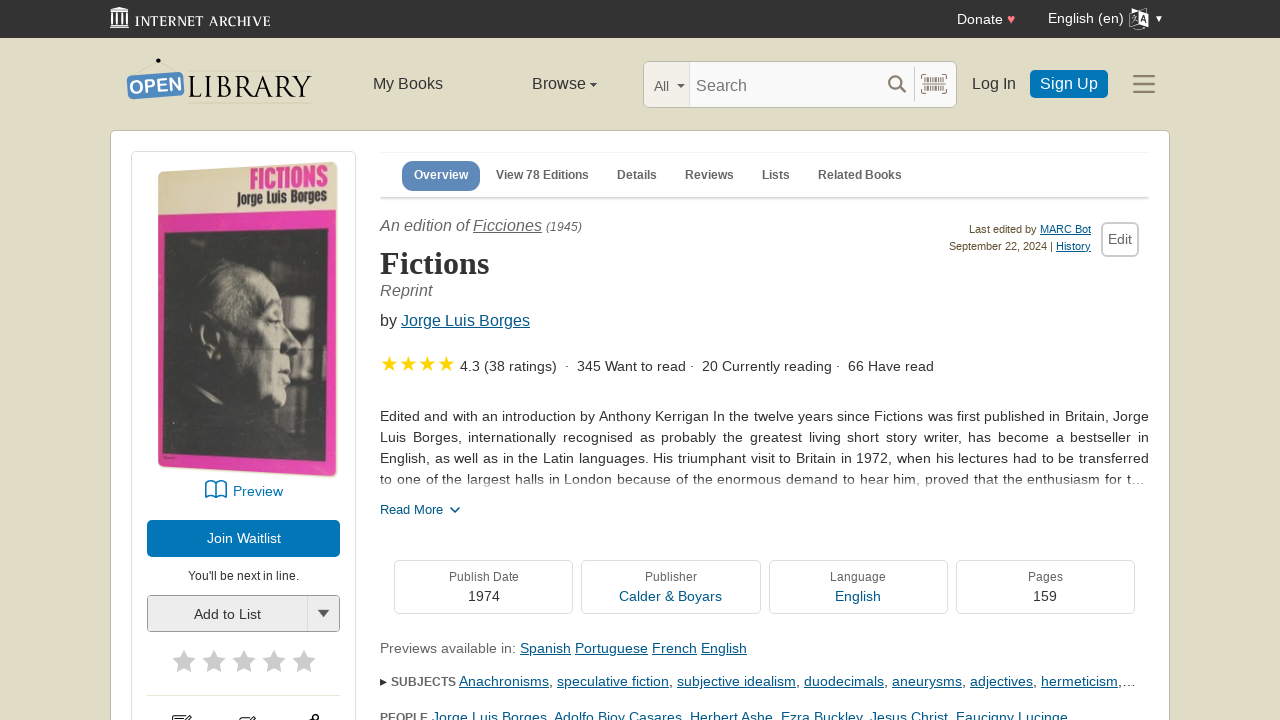

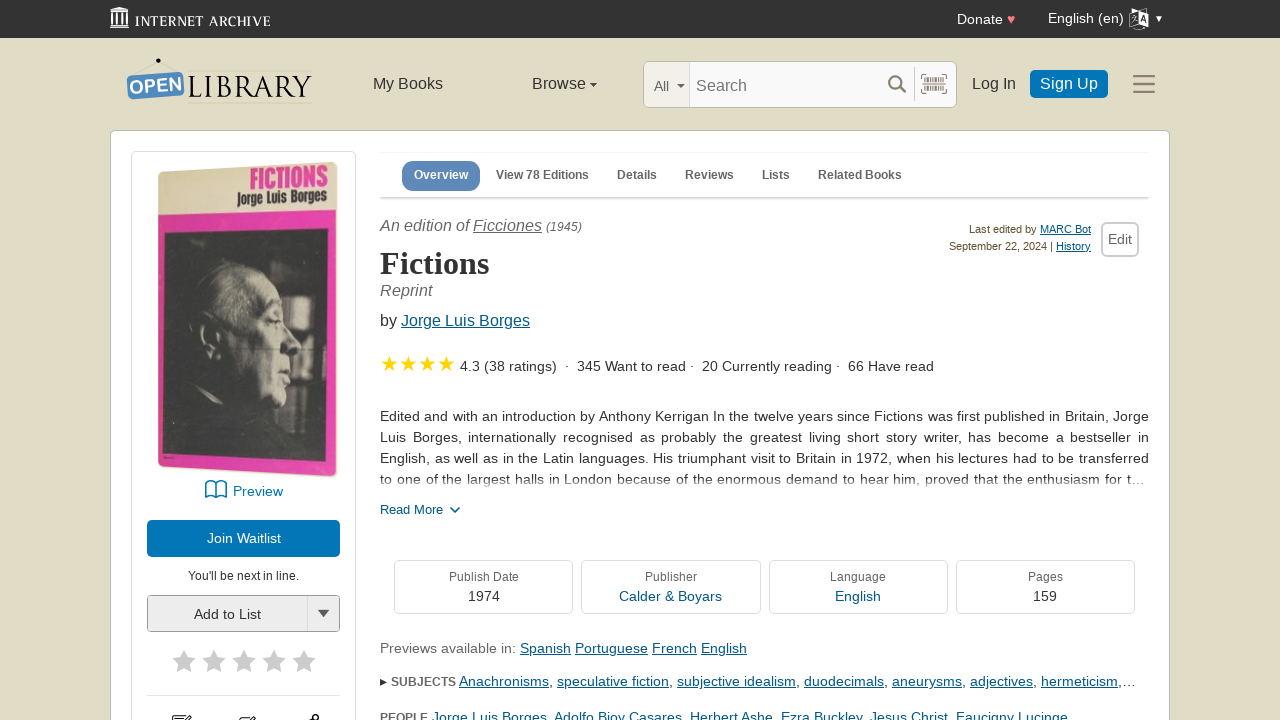